Tests checkbox functionality by clicking to select and deselect a checkbox, verifying its state changes

Starting URL: https://rahulshettyacademy.com/AutomationPractice/

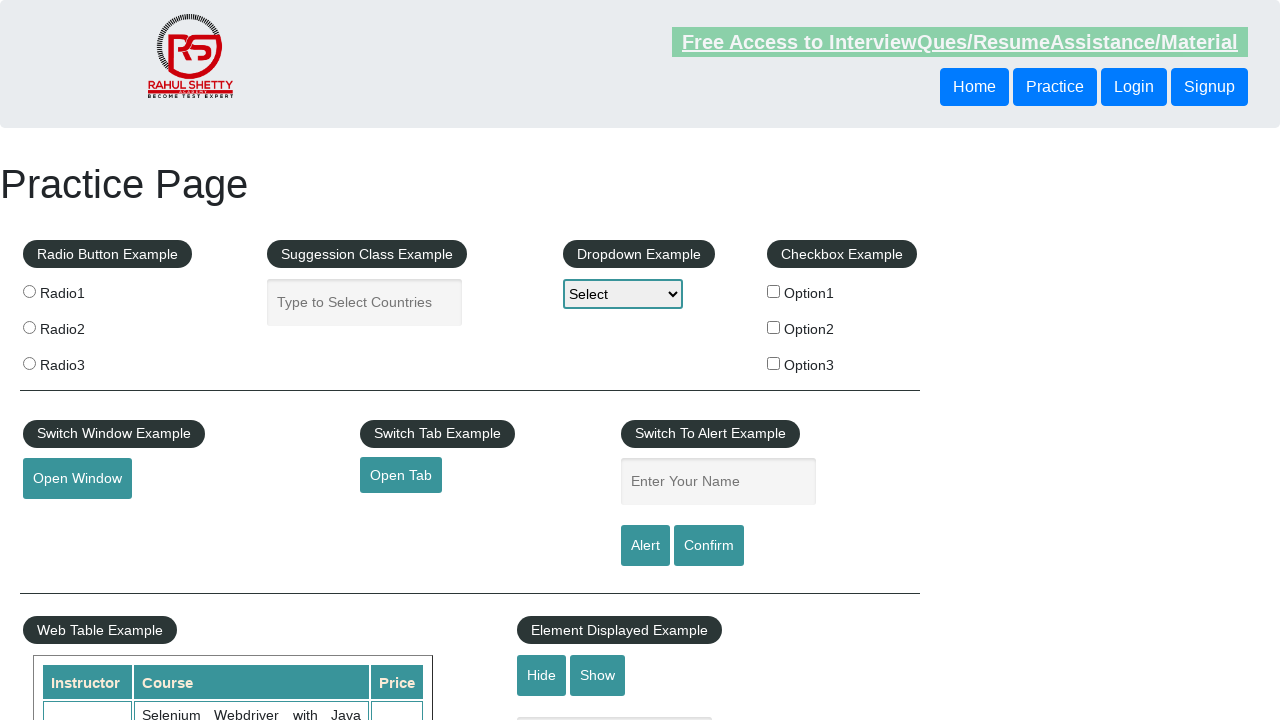

Clicked checkbox to select it at (774, 327) on input[name='checkBoxOption2']
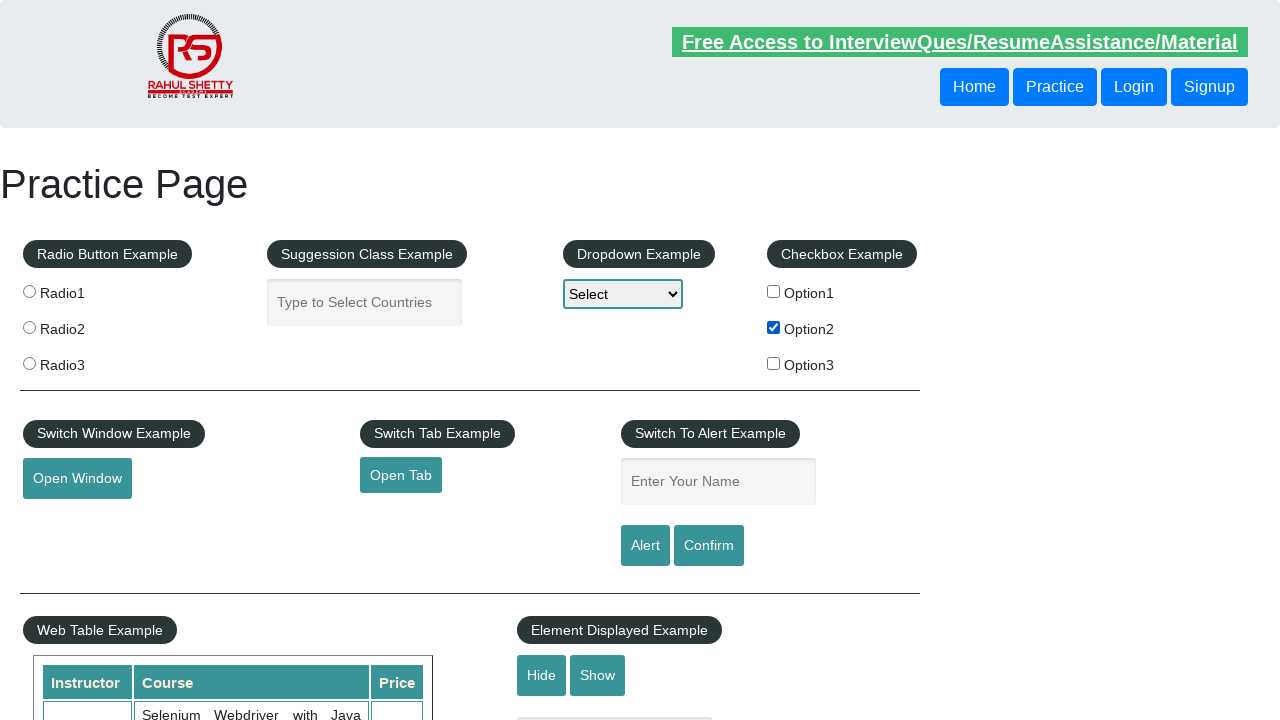

Verified checkbox is selected
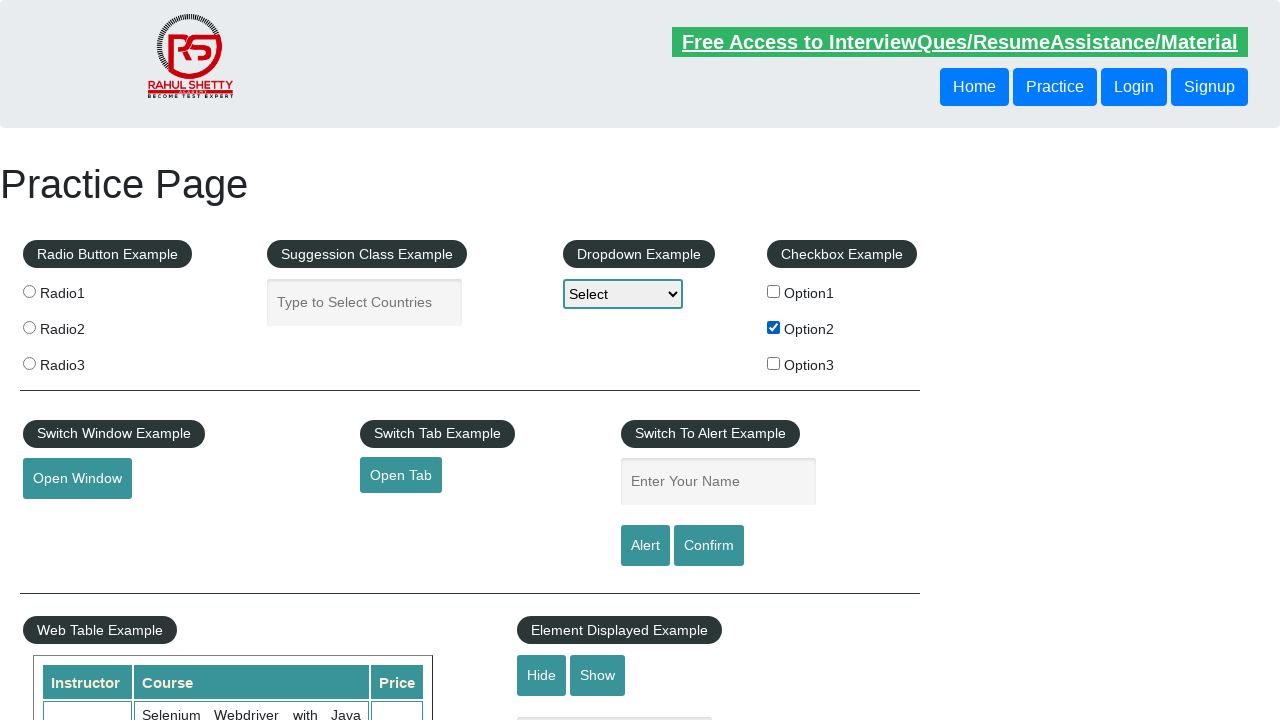

Clicked checkbox again to deselect it at (774, 327) on input[name='checkBoxOption2']
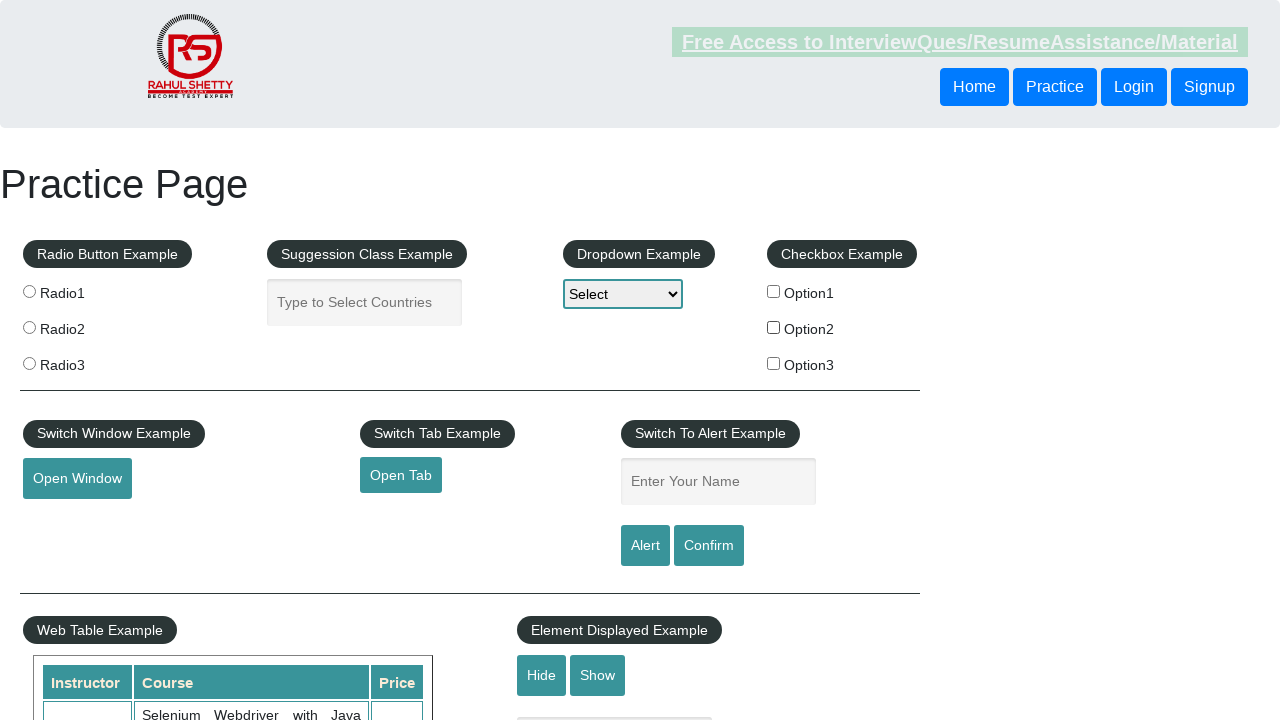

Verified checkbox is deselected
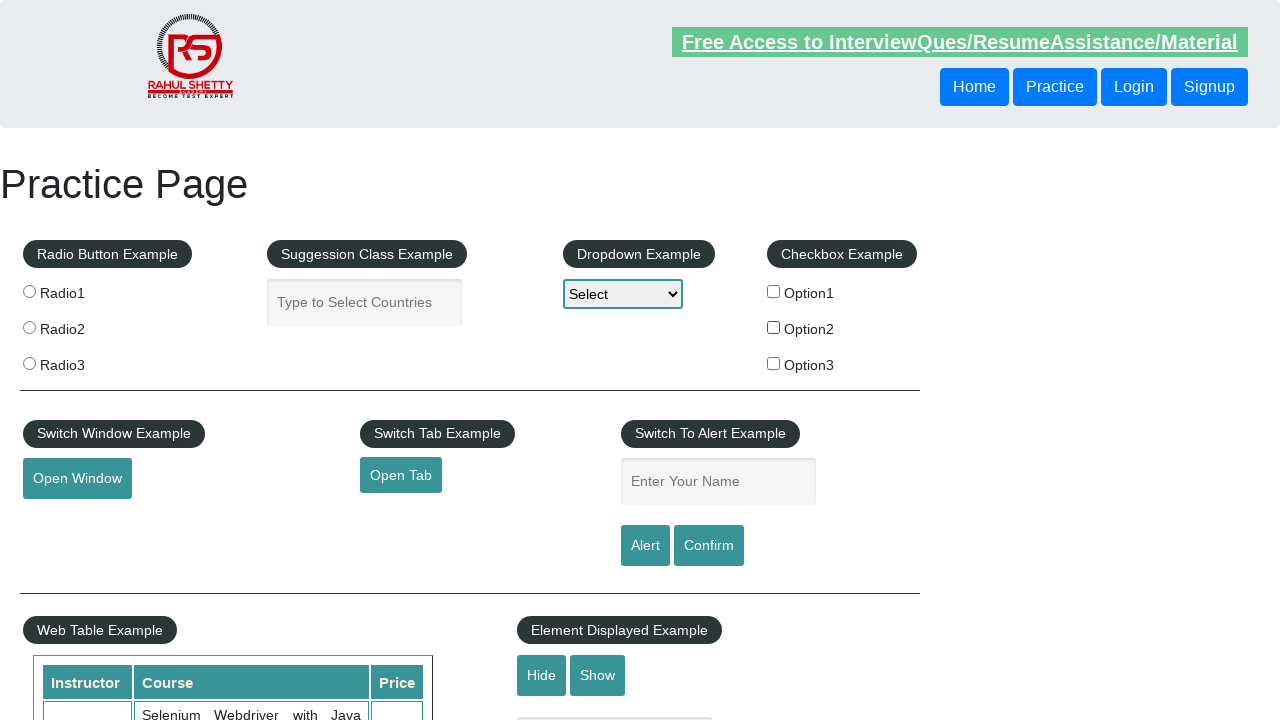

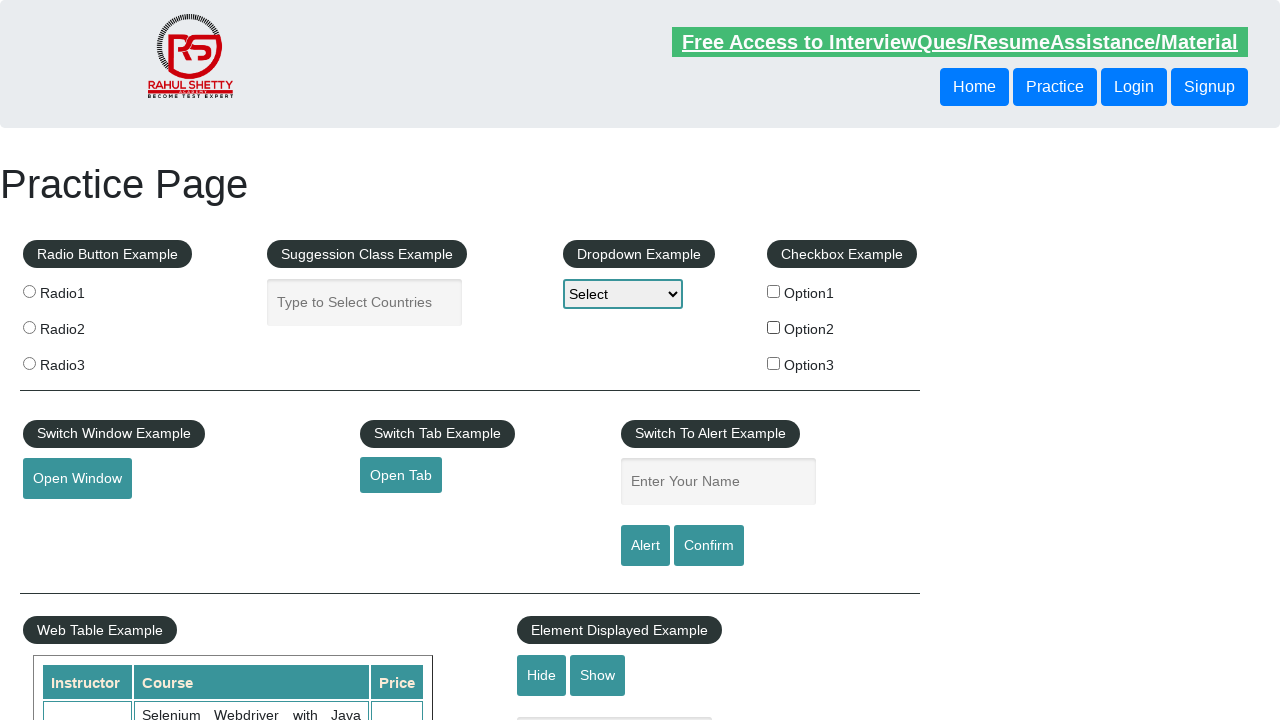